Tests iframe handling by switching to an iframe, clicking a button to display date/time, then switching back to the main content and clicking a navigation link

Starting URL: https://www.w3schools.com/js/tryit.asp?filename=tryjs_myfirst

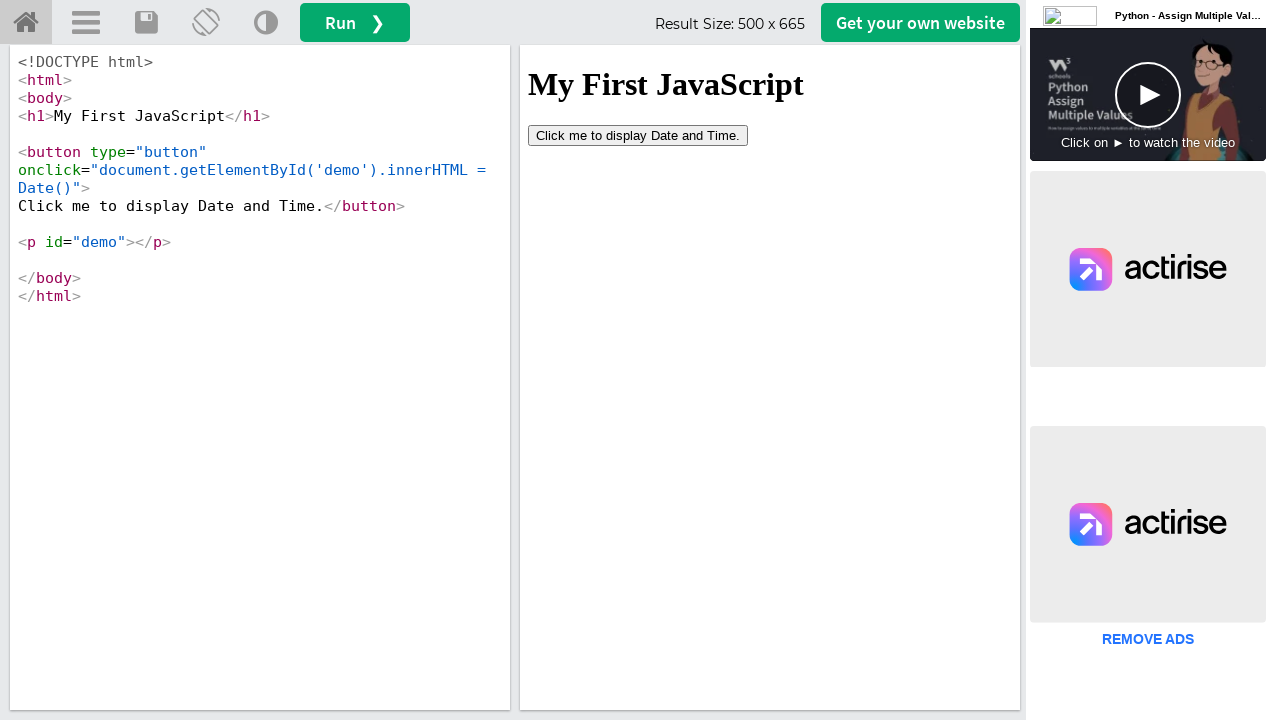

Located iframe with id 'iframeResult'
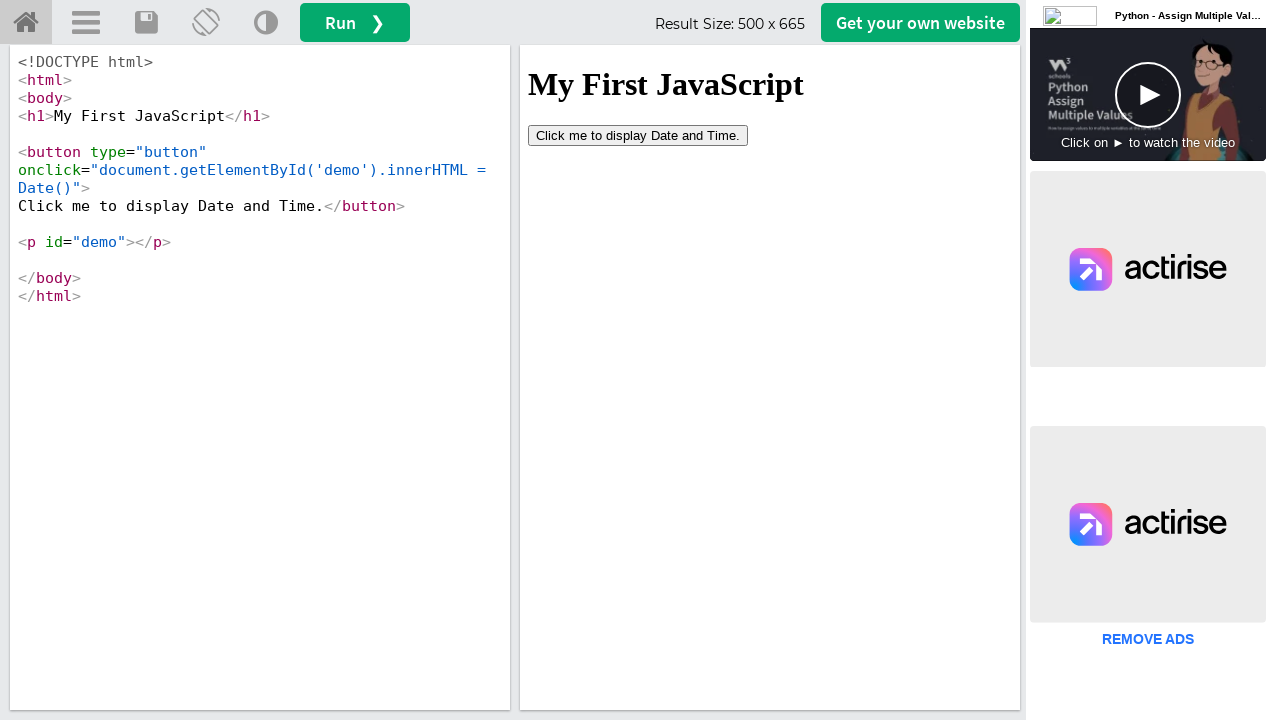

Clicked button inside iframe to display date and time at (638, 135) on #iframeResult >> internal:control=enter-frame >> xpath=//button[contains(text(),
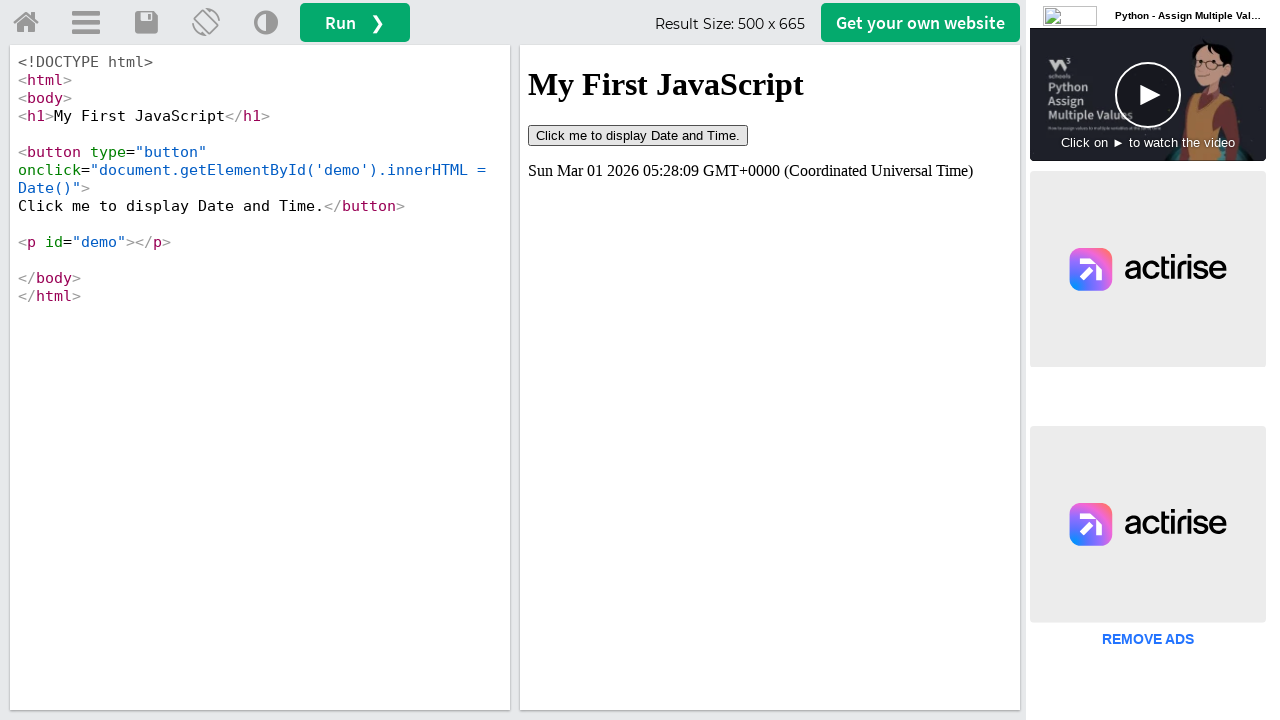

Clicked 'Try it Yourself' home link to navigate back to main content at (26, 23) on a#tryhome
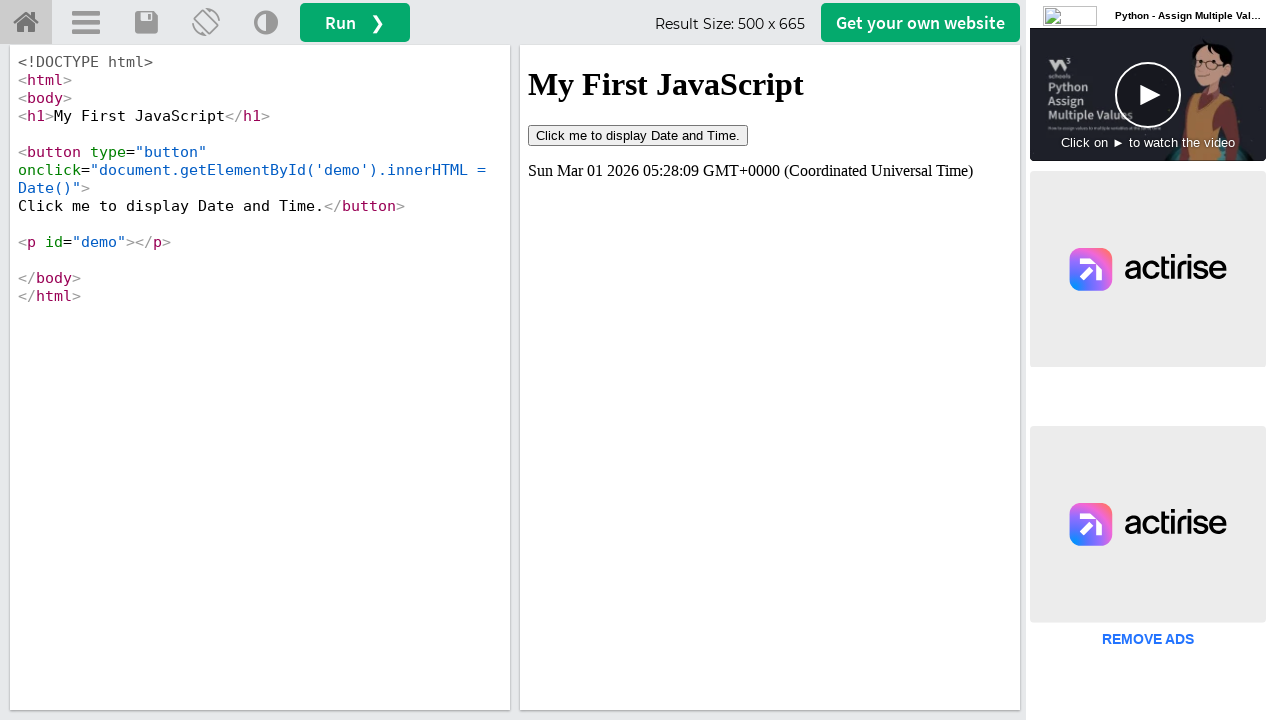

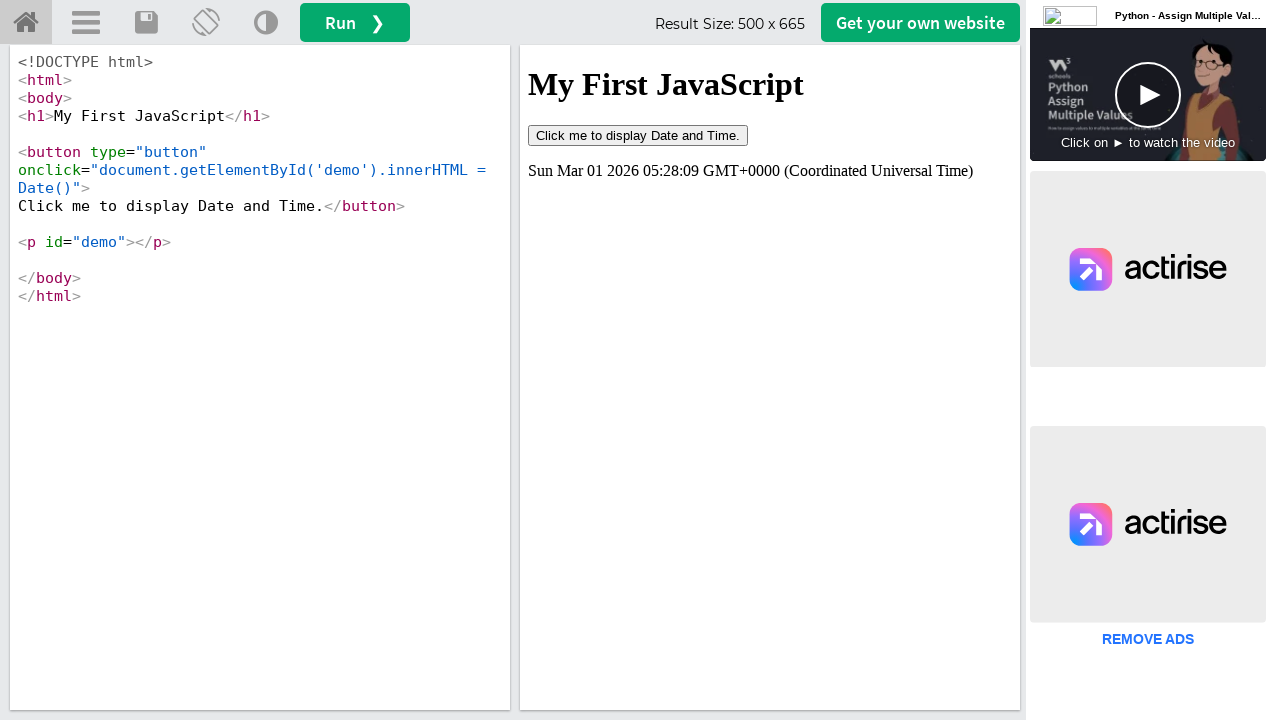